Tests adding a note to a bulletin board by typing text in an input field and pressing Enter, then verifying the note appears on the page.

Starting URL: https://victoria-lo.github.io/bulletin-board/

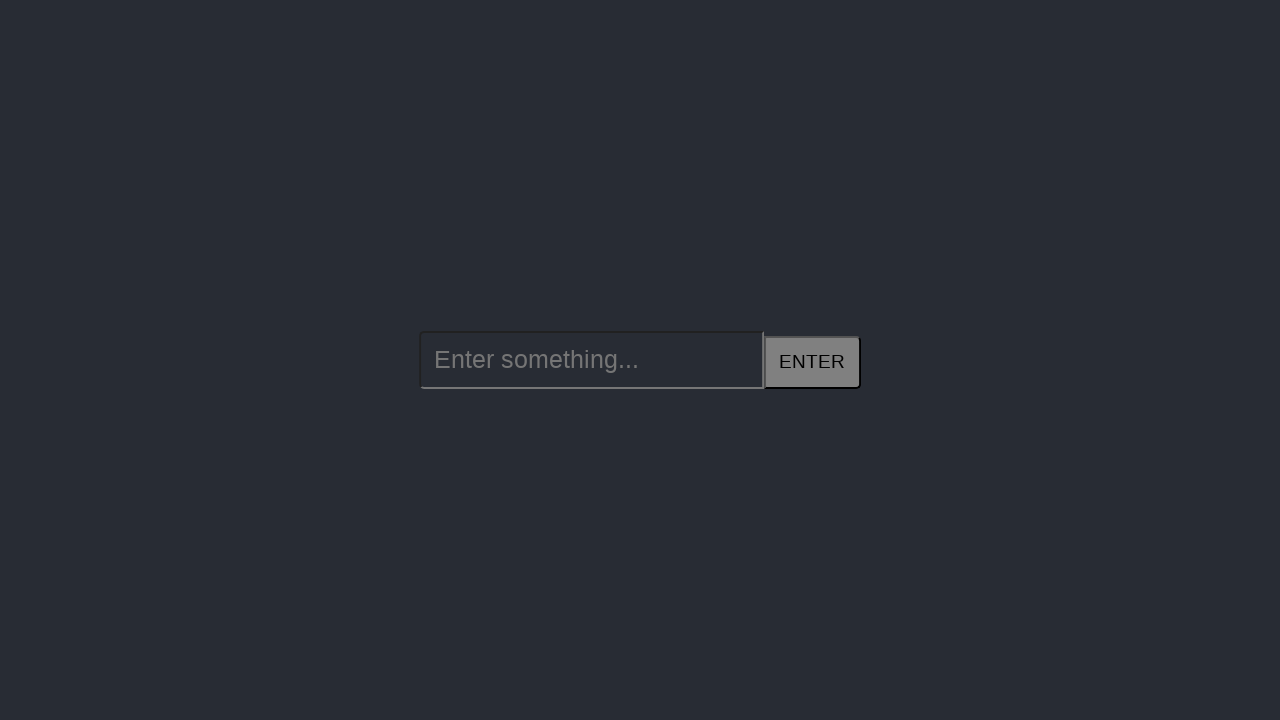

Filled input field with note text 'Hello Selenium' on //*[@id="new-item"]/input
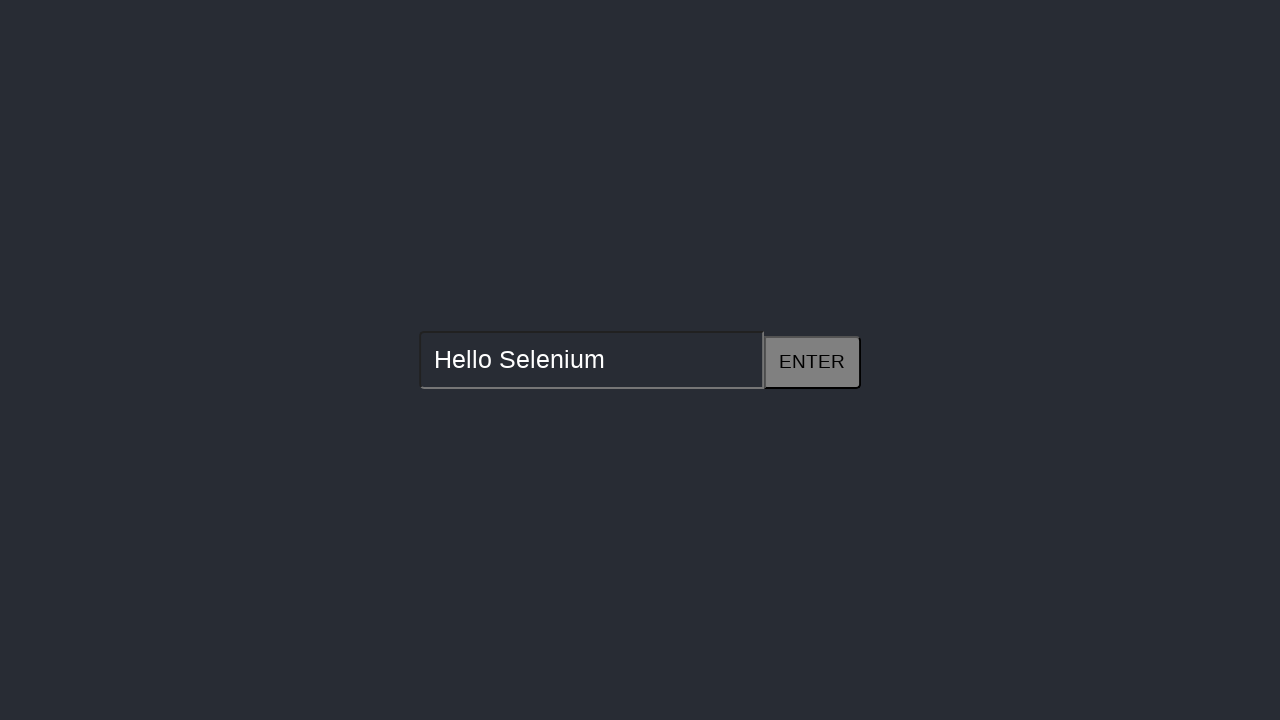

Pressed Enter to submit the note on //*[@id="new-item"]/input
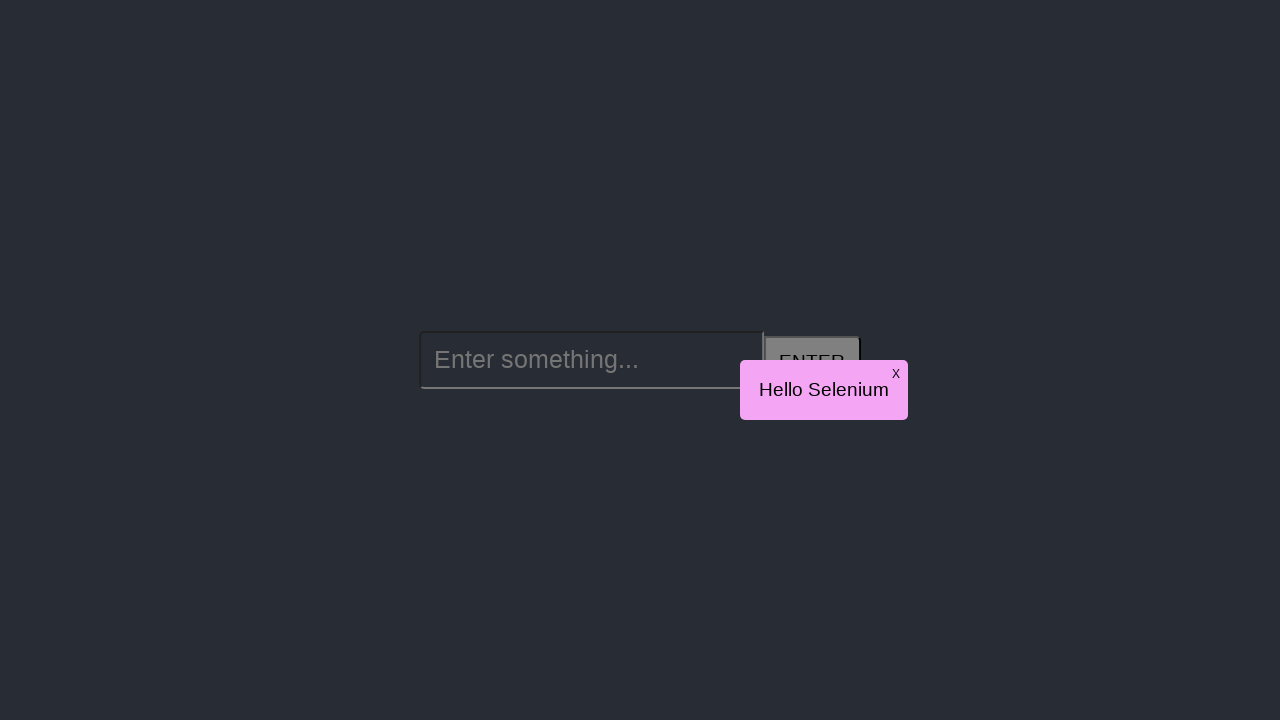

Note appeared on the page in the items section
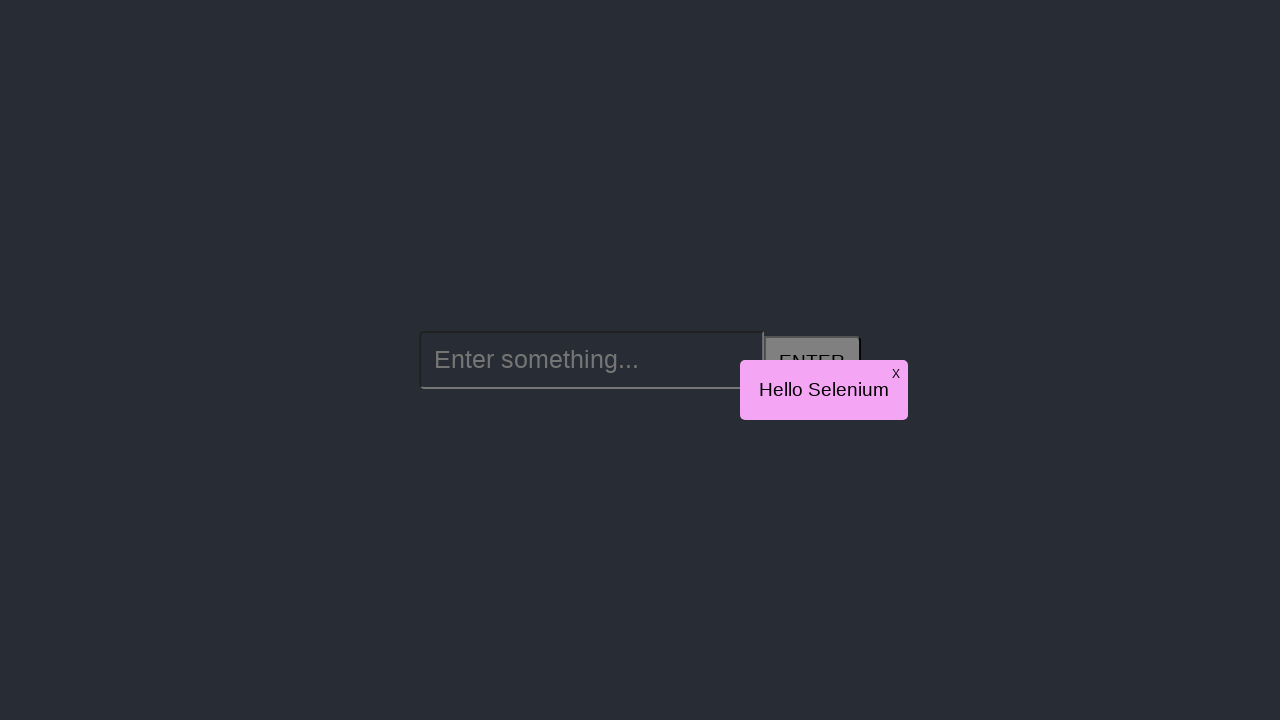

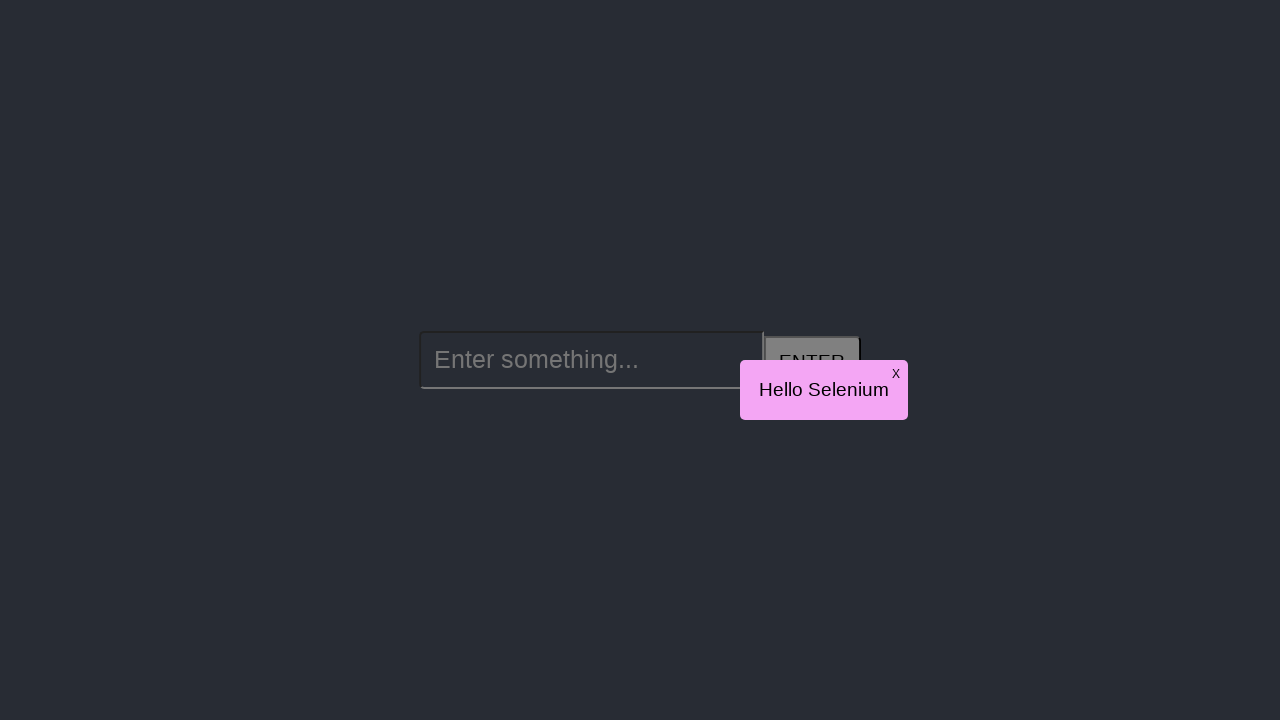